Tests that the search input field correctly fills with a book title query

Starting URL: https://bookbox.ch

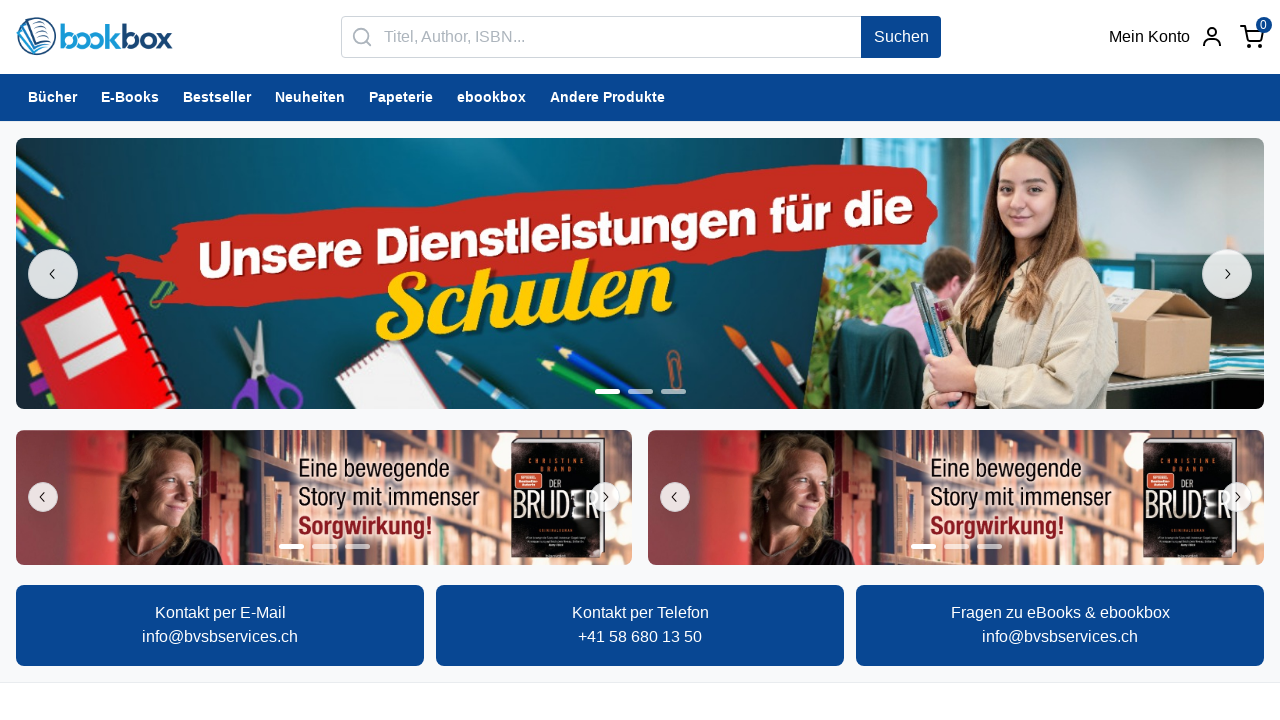

Filled search input field with book title 'Distributed Coordination of Multi-agent Networks' on internal:role=textbox[name="Titel, Author, ISBN..."i]
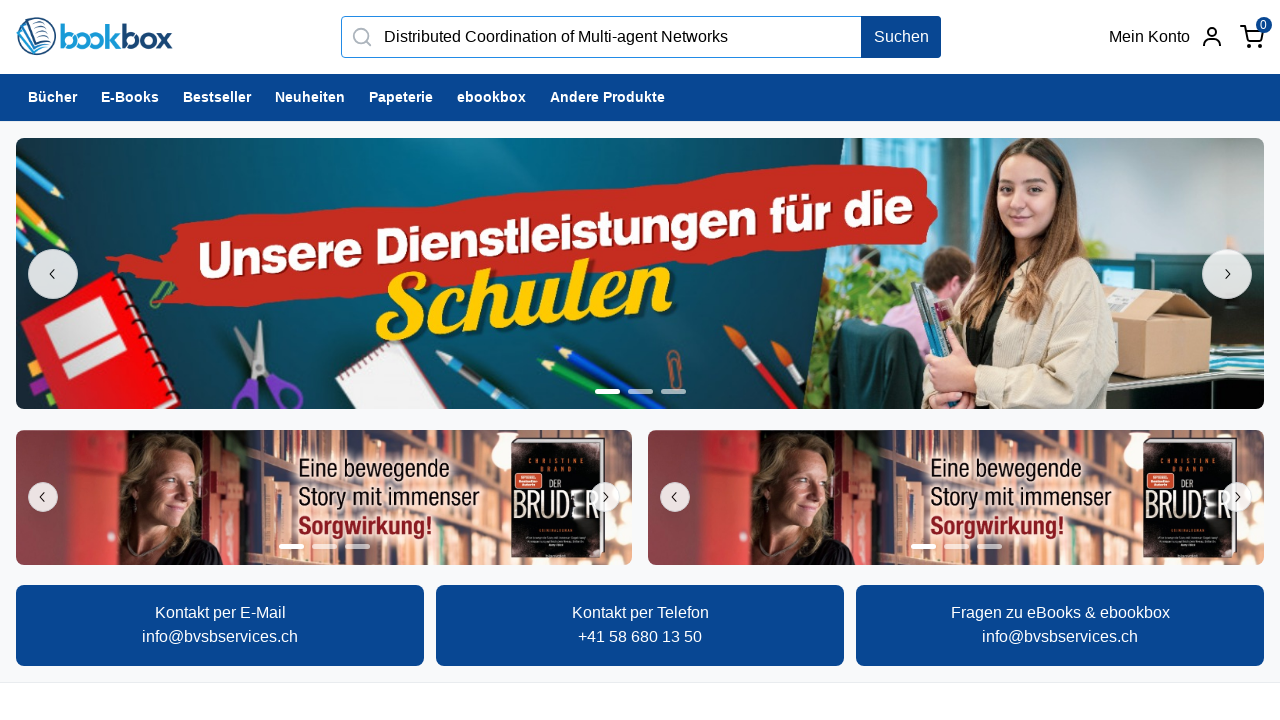

Verified that search input field contains the correct book title value
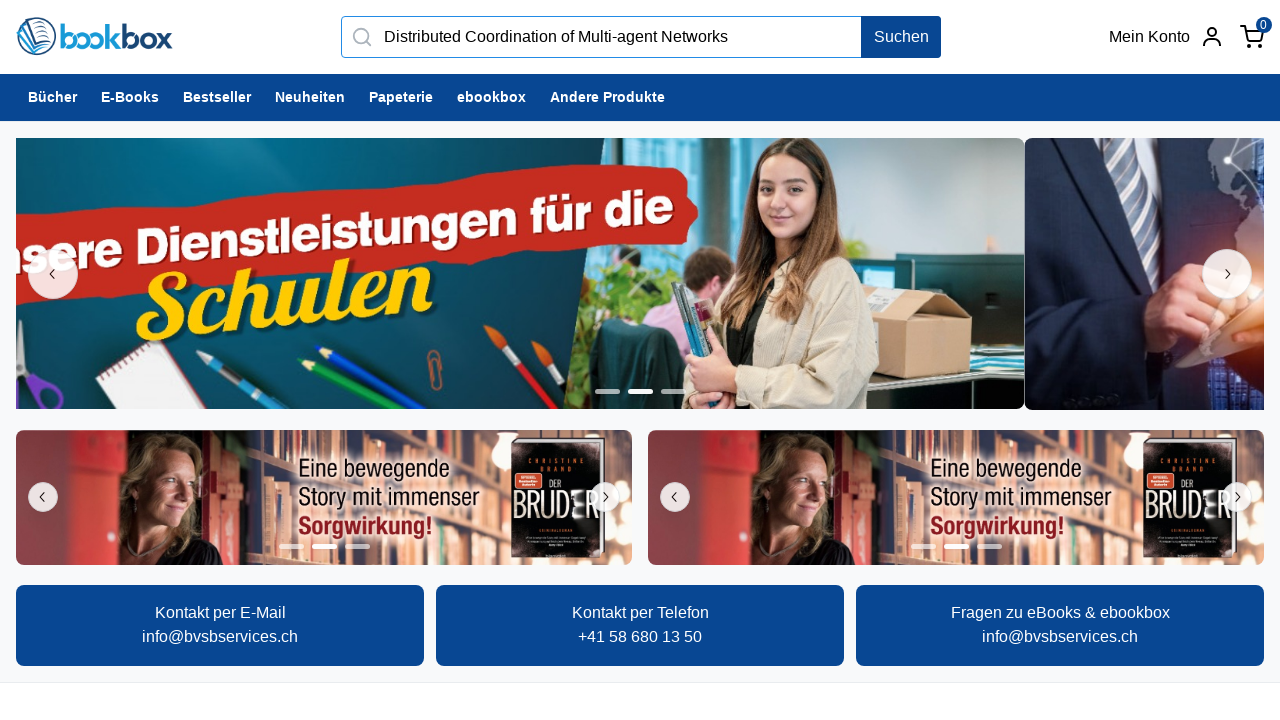

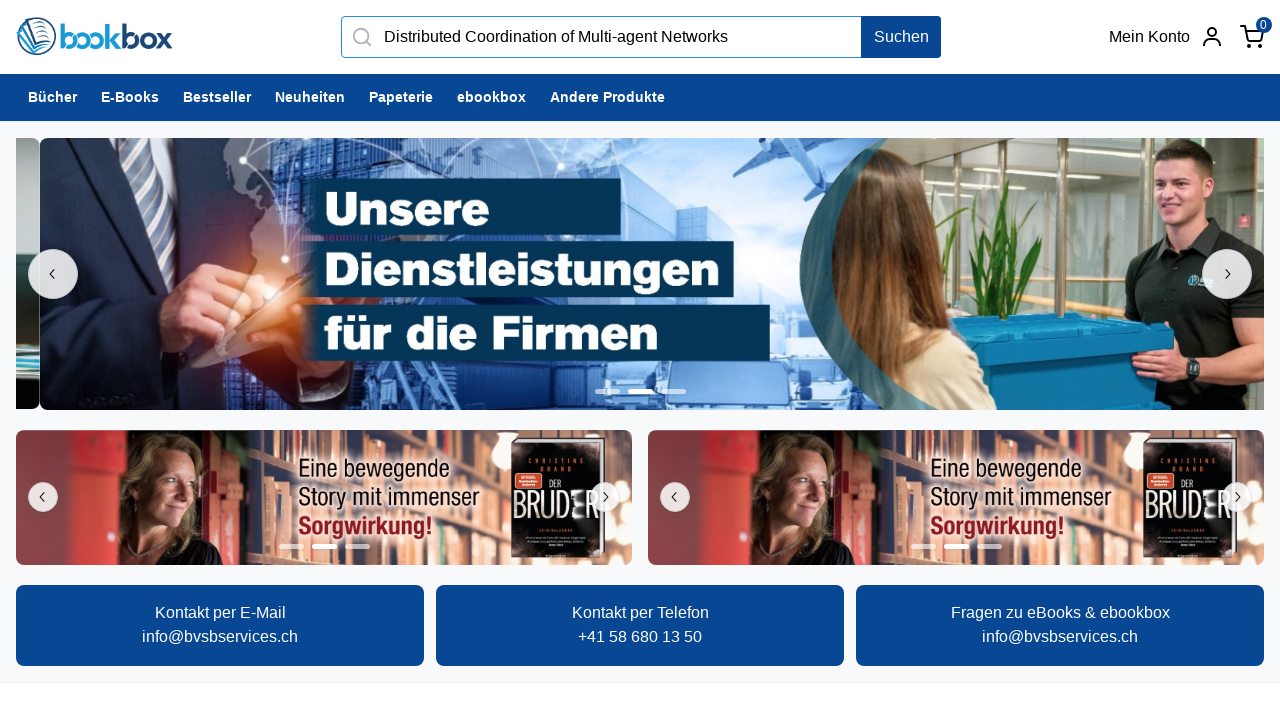